Opens a school website and maximizes the browser window to verify the page loads successfully

Starting URL: https://www.jhps.edu.in

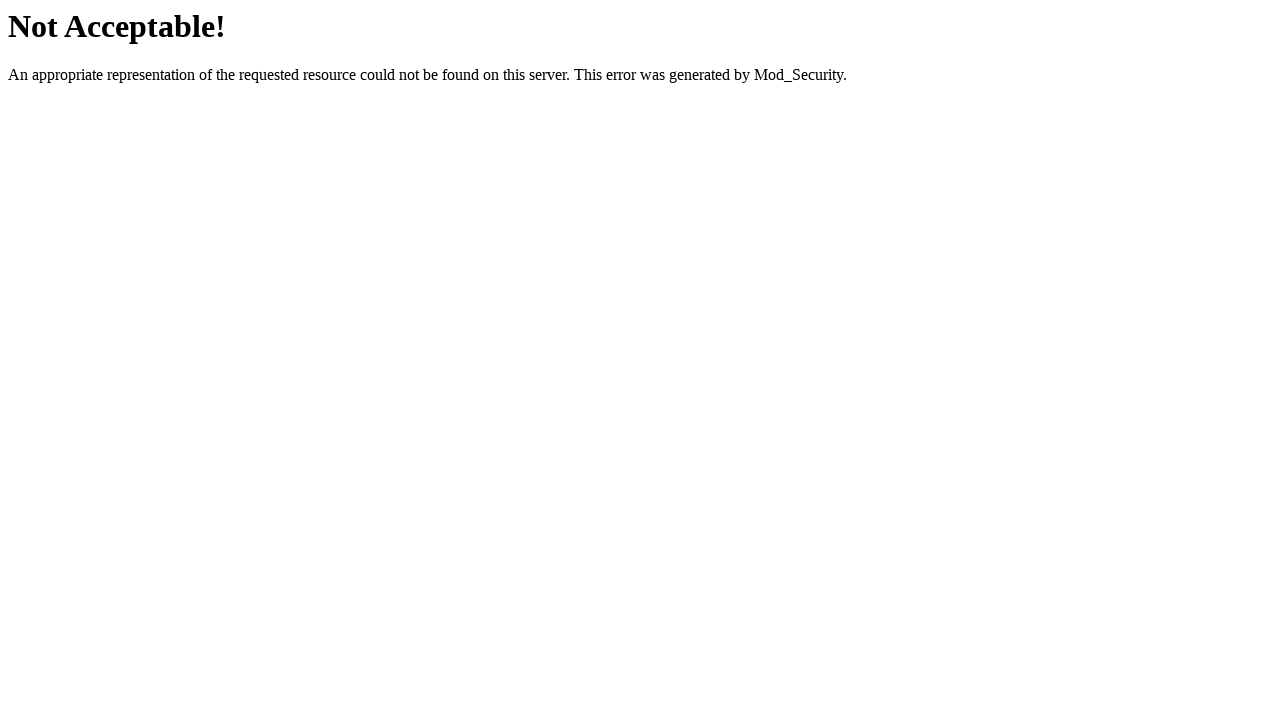

Set viewport size to 1920x1080 to maximize browser window
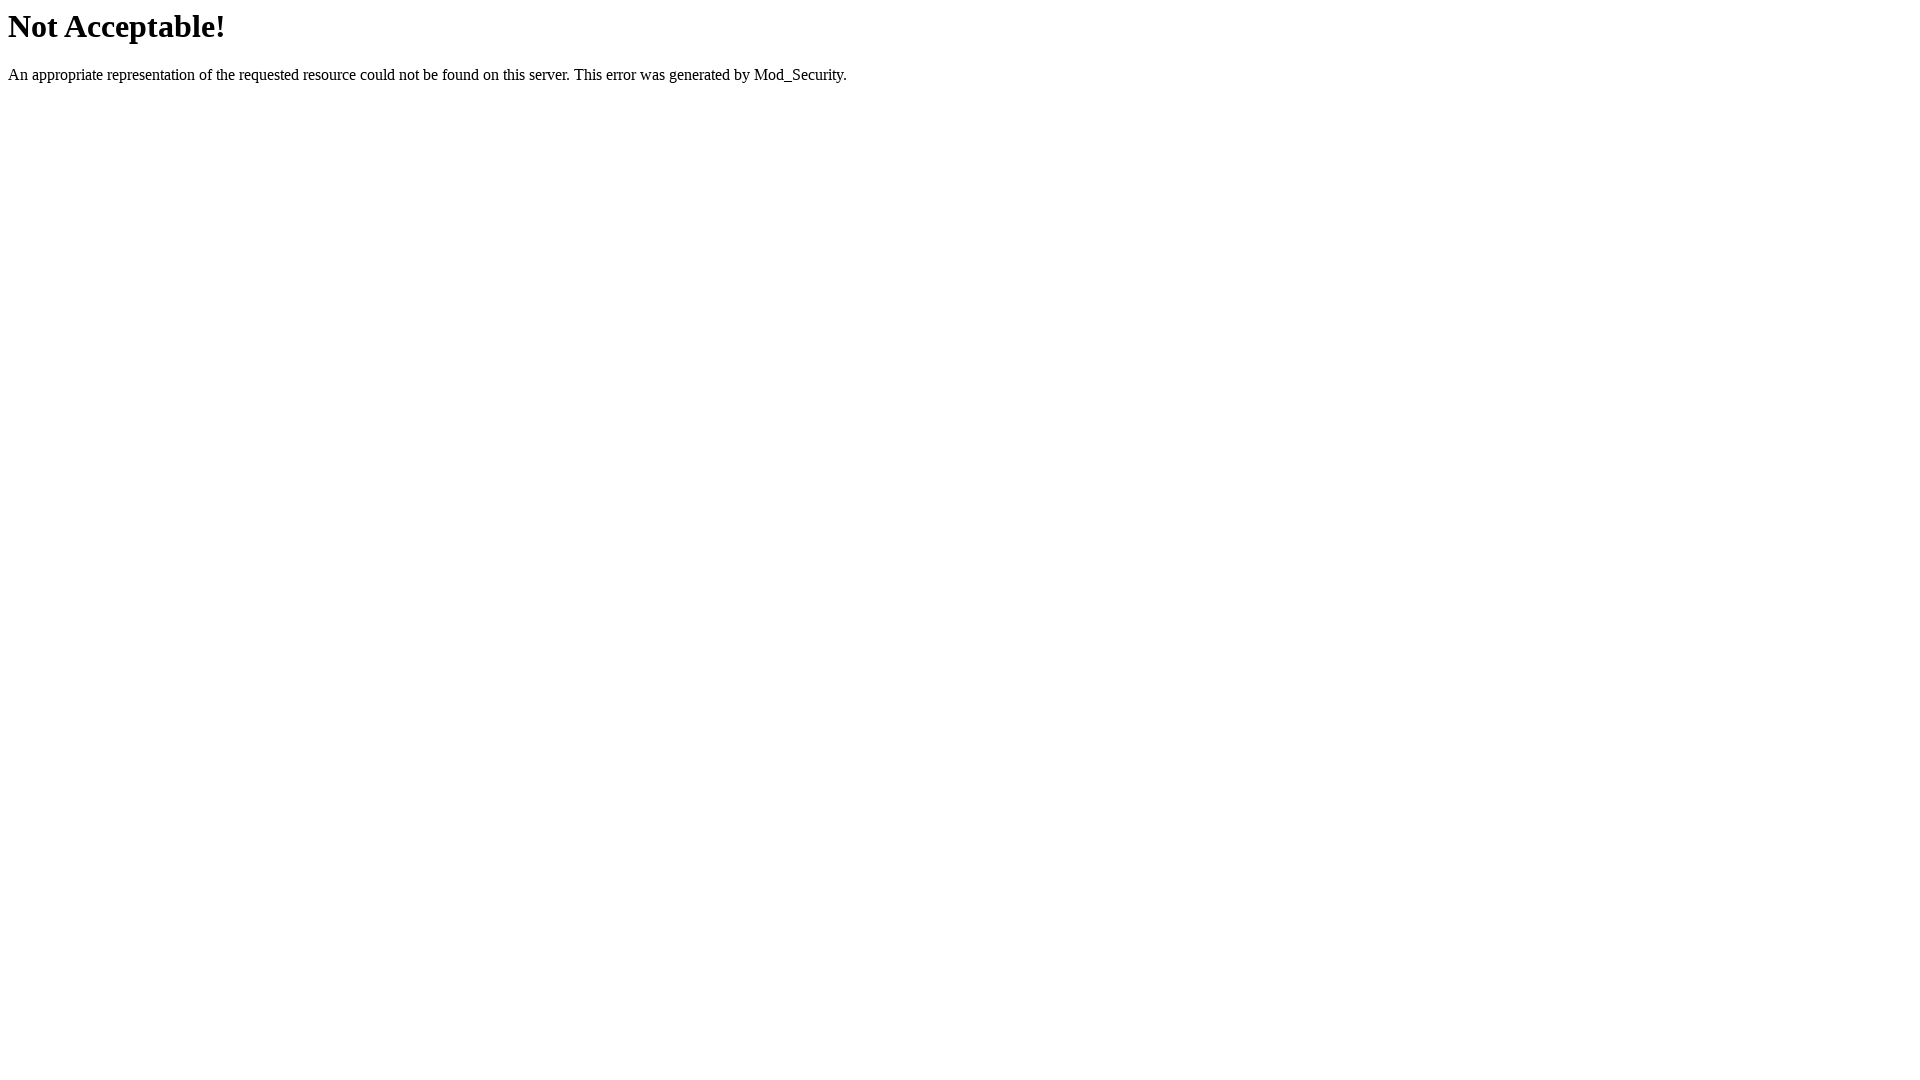

Page loaded successfully at https://www.jhps.edu.in
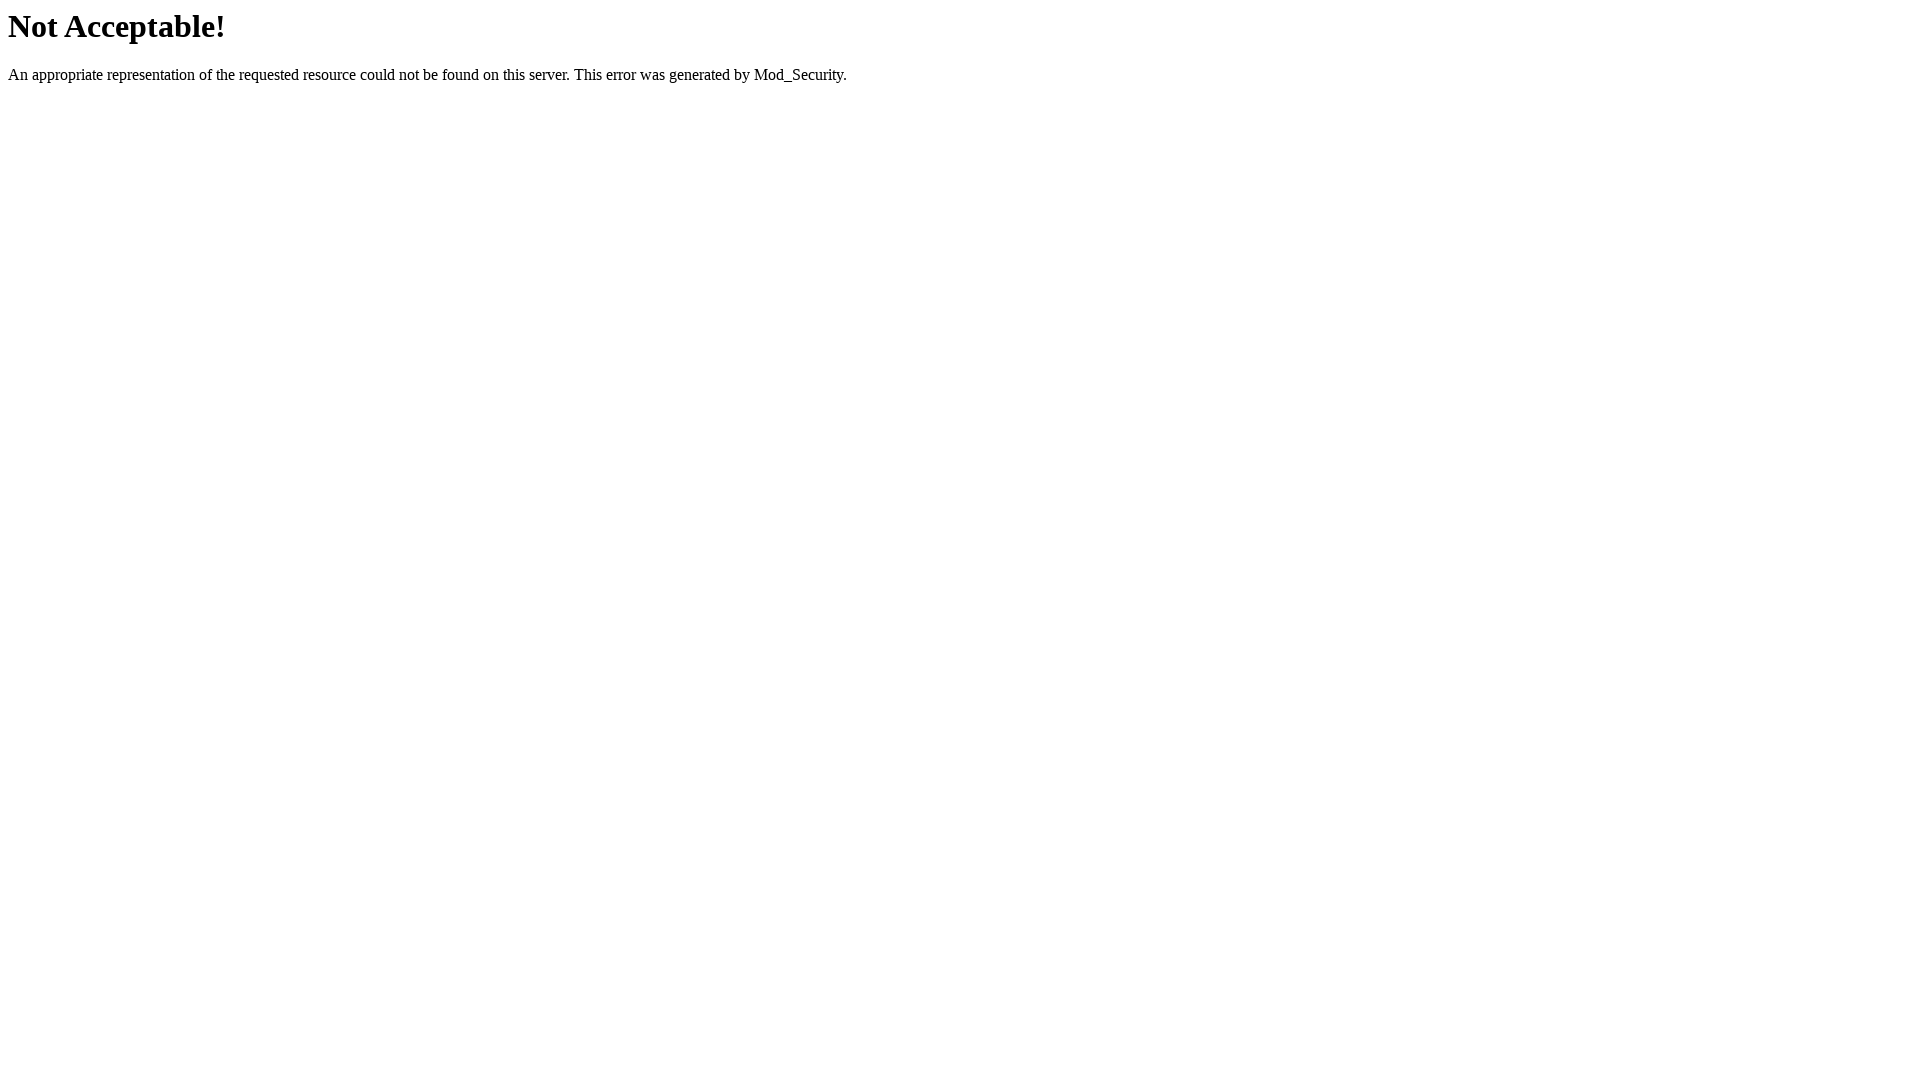

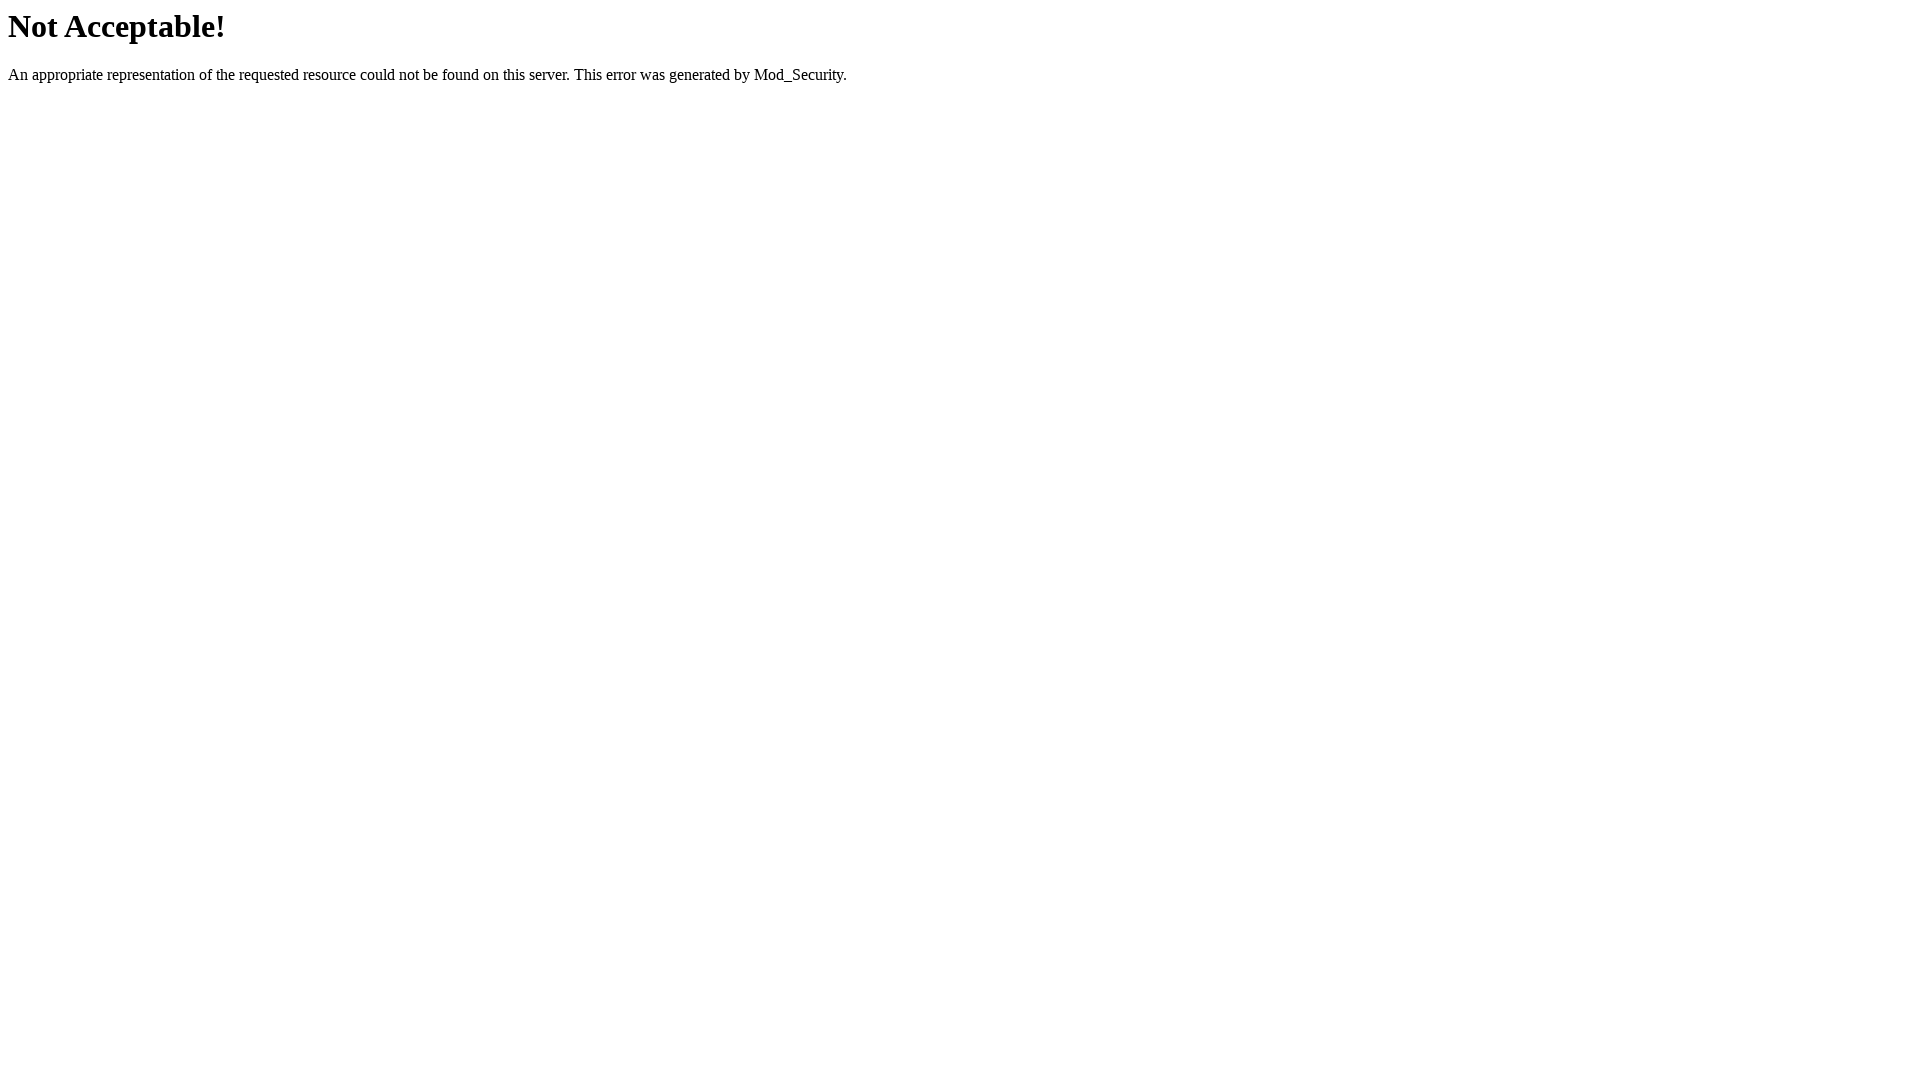